Navigates to the OrangeHRM demo site and verifies that the page title matches the expected value "OrangeHRM"

Starting URL: https://opensource-demo.orangehrmlive.com/

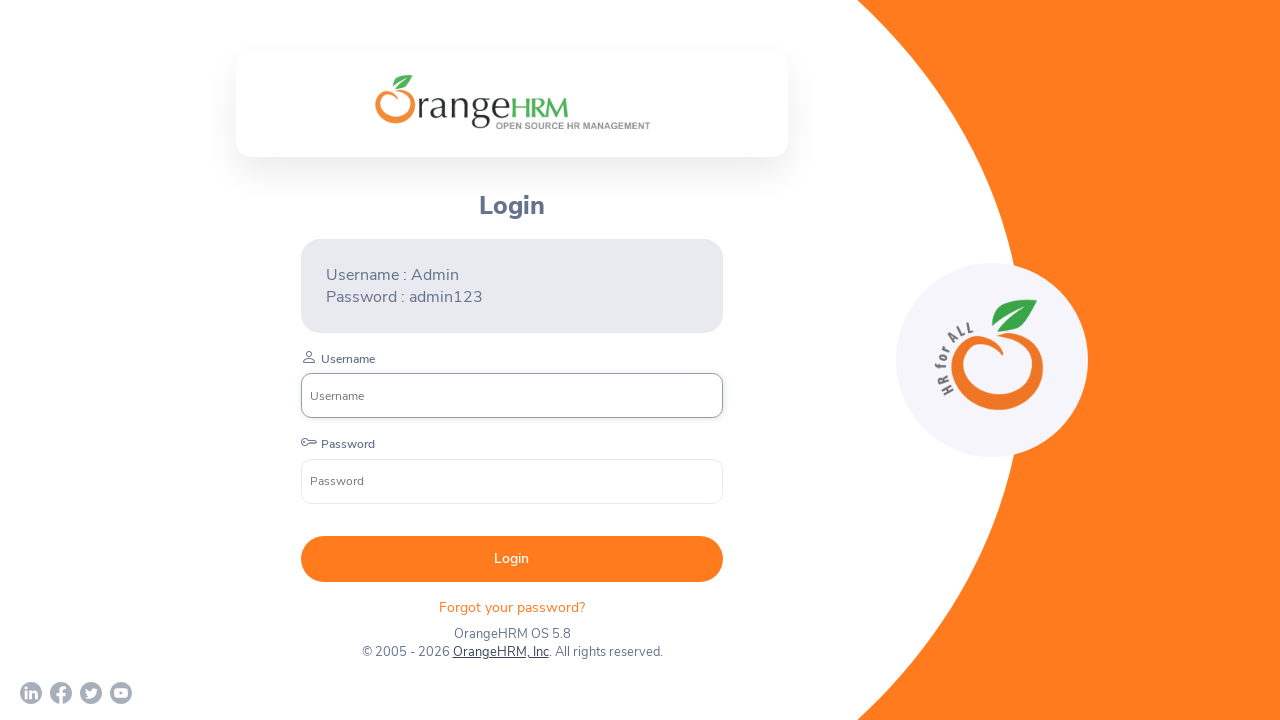

Waited for page to load - DOM content loaded
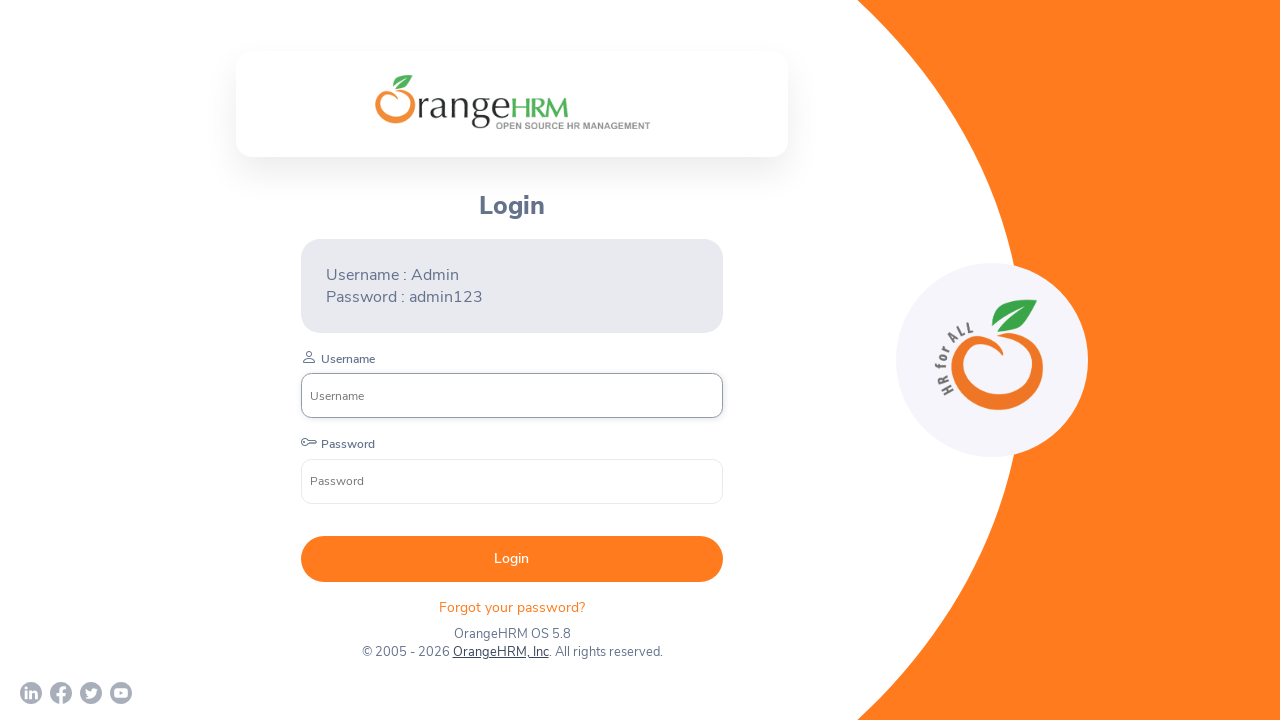

Verified page title matches 'OrangeHRM'
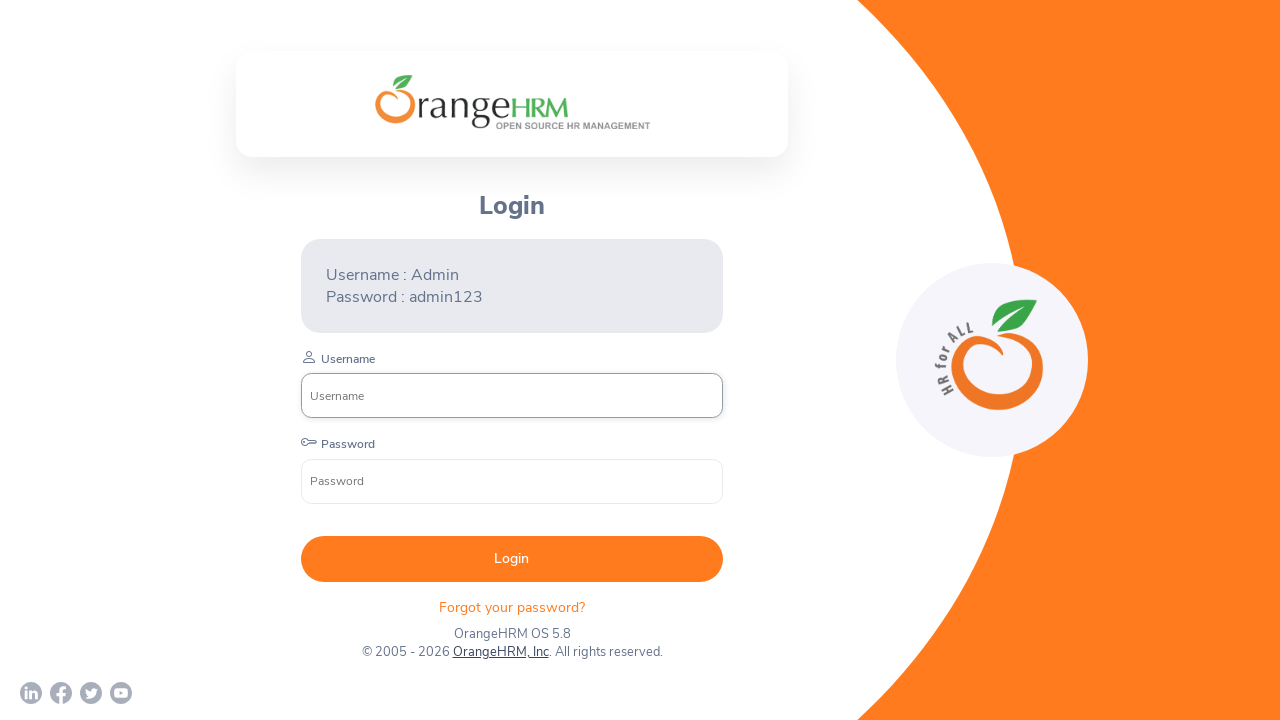

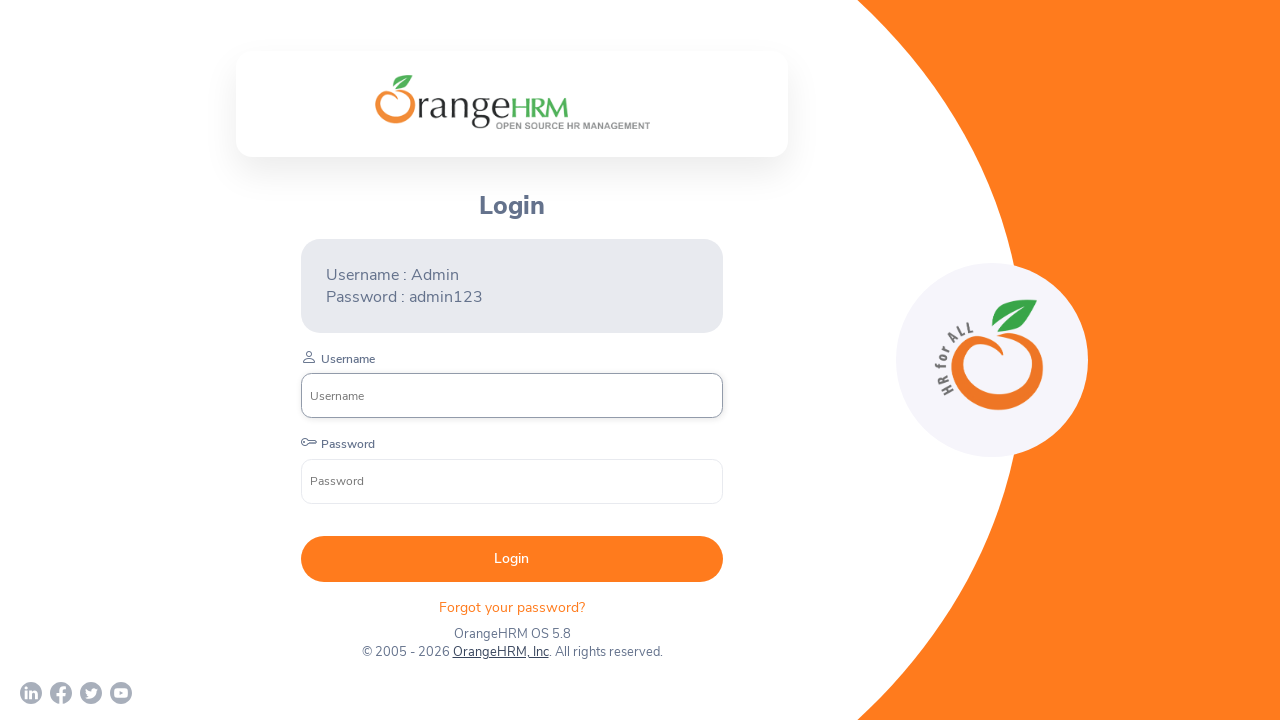